Tests password validation with a 7-character password containing & symbol

Starting URL: https://testpages.eviltester.com/styled/apps/7charval/simple7charvalidation.html

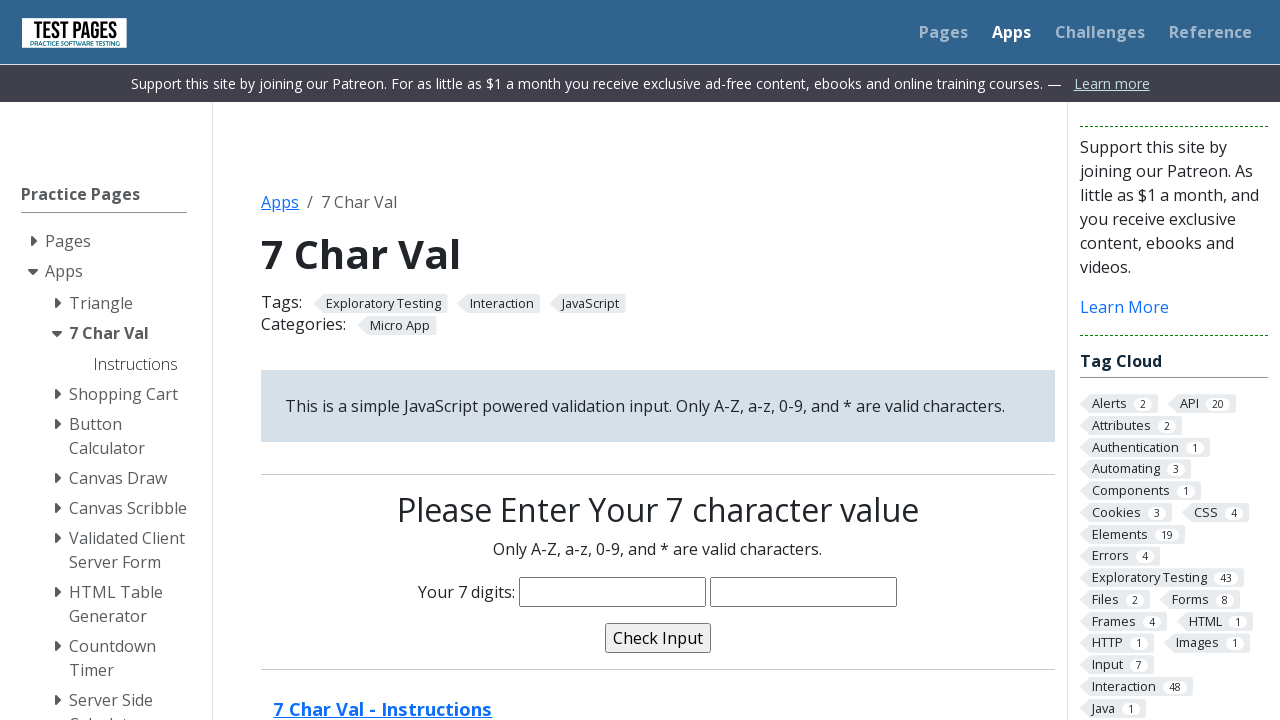

Filled password field with 7-character password 'maha&11' containing & symbol on input[name='characters']
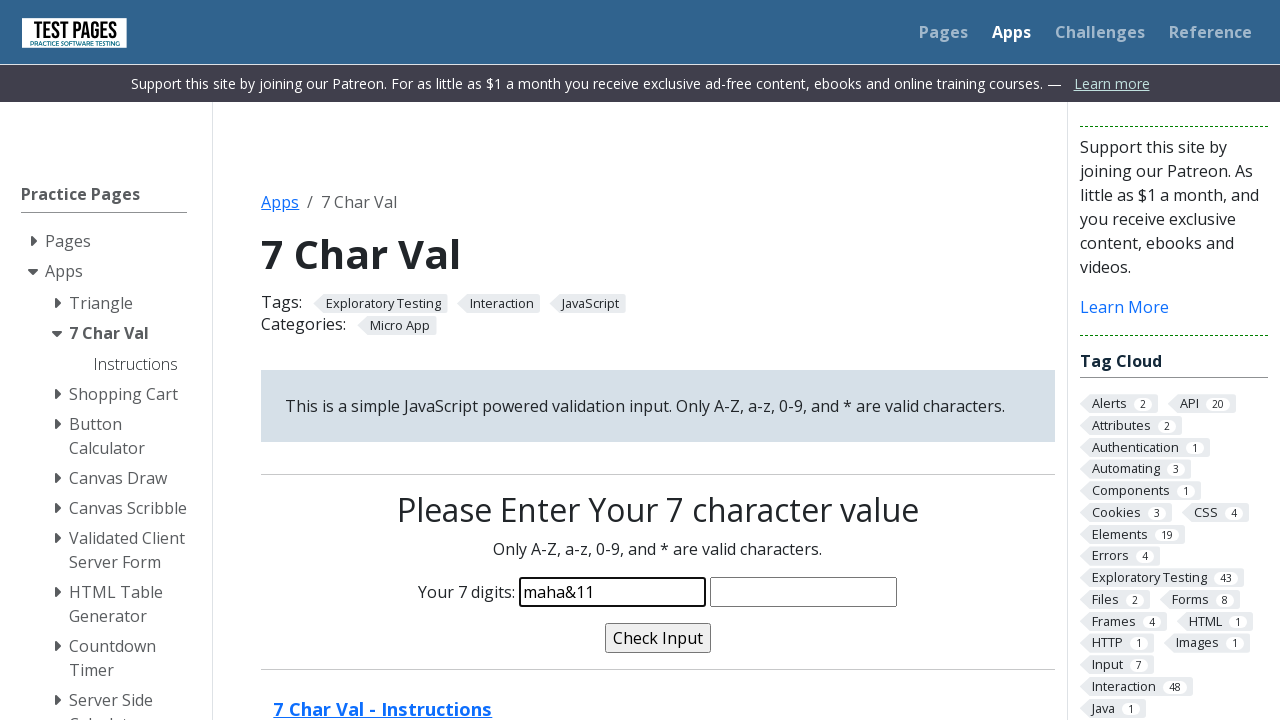

Clicked validate button at (658, 638) on input[name='validate']
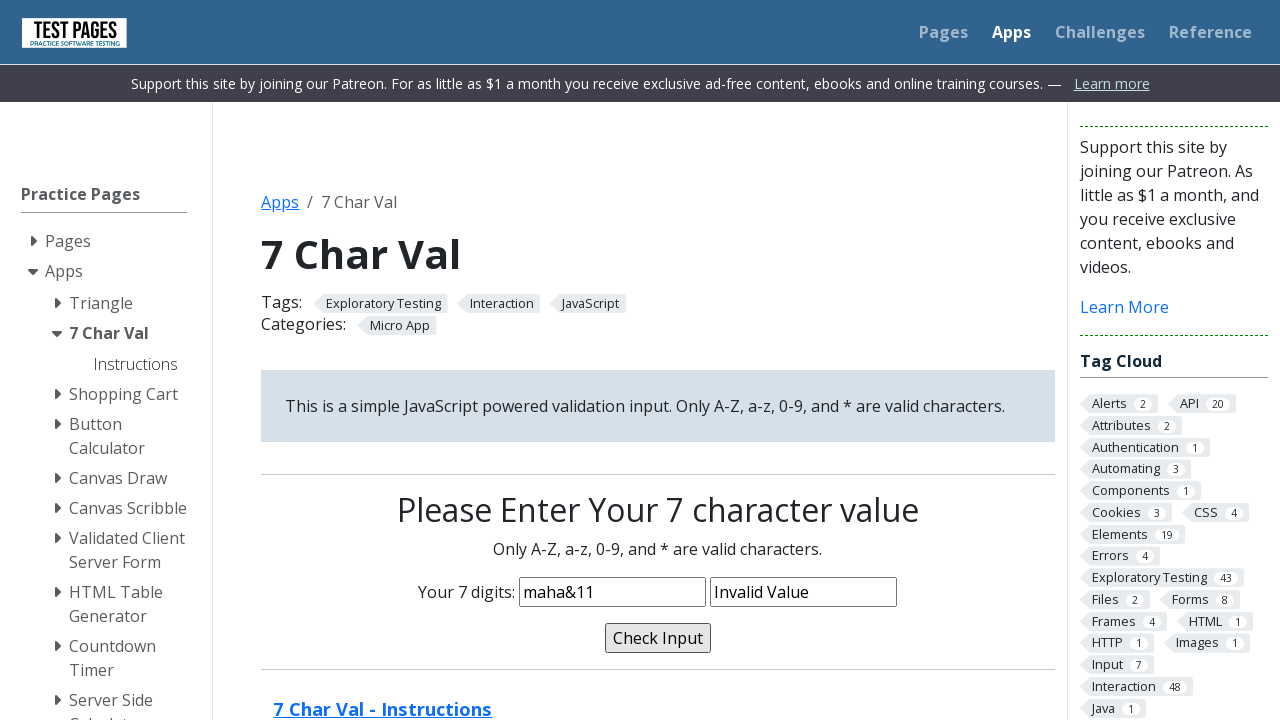

Validation message appeared
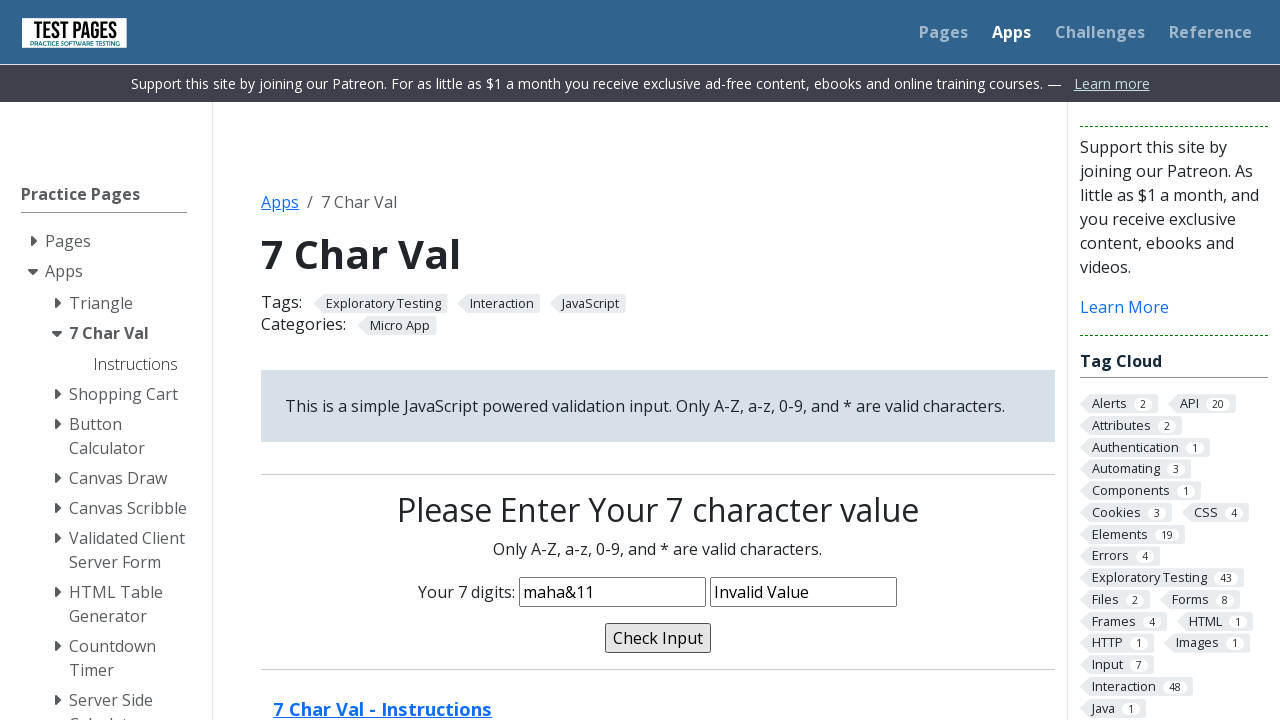

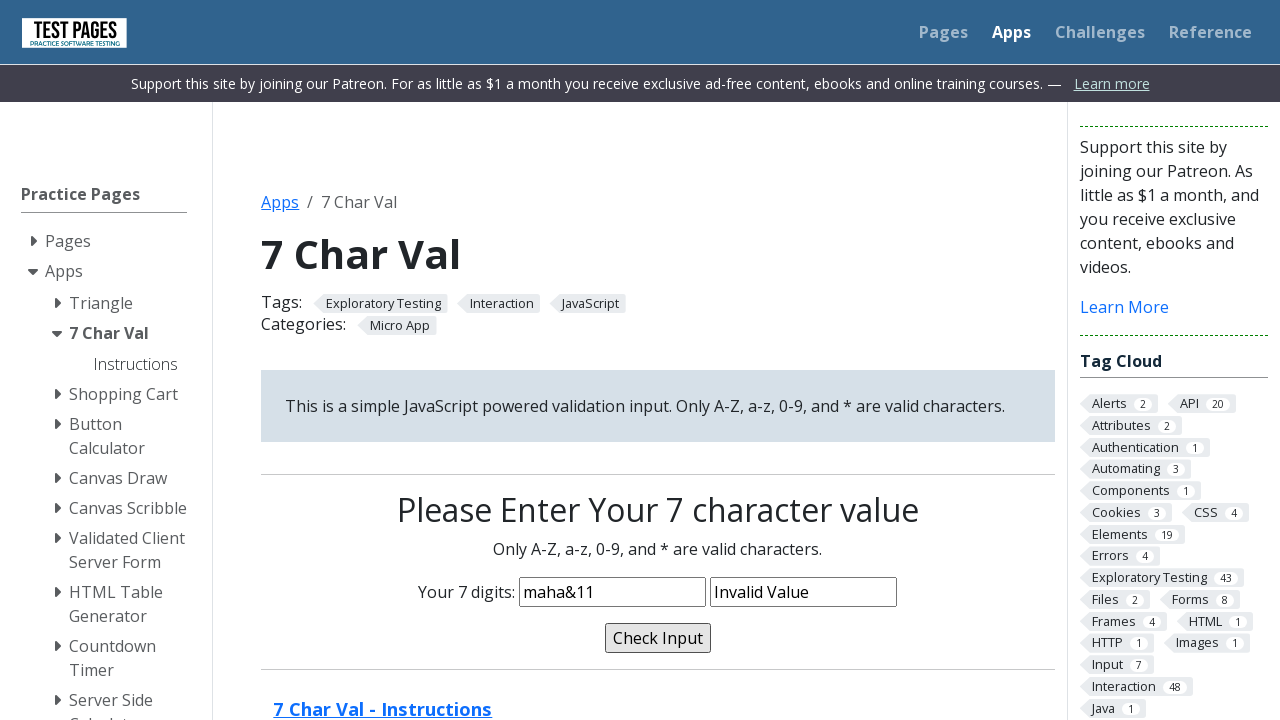